Tests form filling on Sauce Demo site using different locator strategies to enter username, password and click login button

Starting URL: https://www.saucedemo.com/v1/

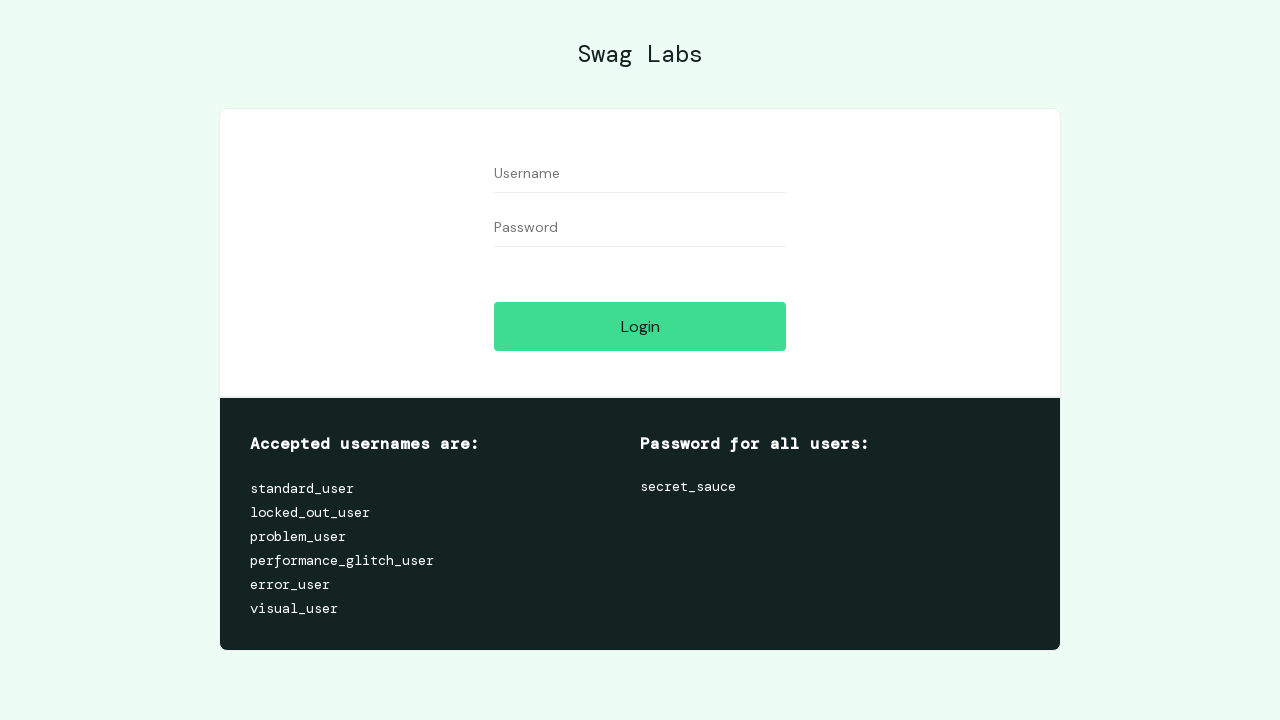

Filled username field with 'standard_user' on input[name='user-name']
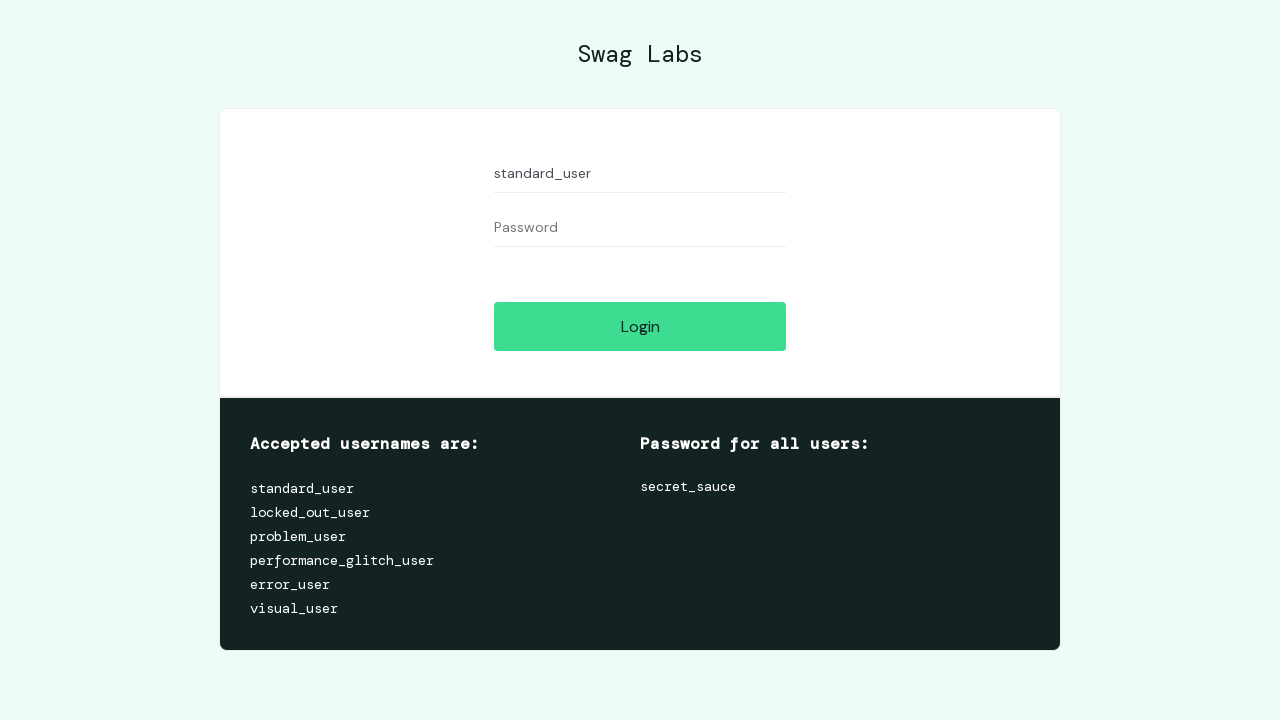

Filled password field with 'secret_sauce' on input[name='password']
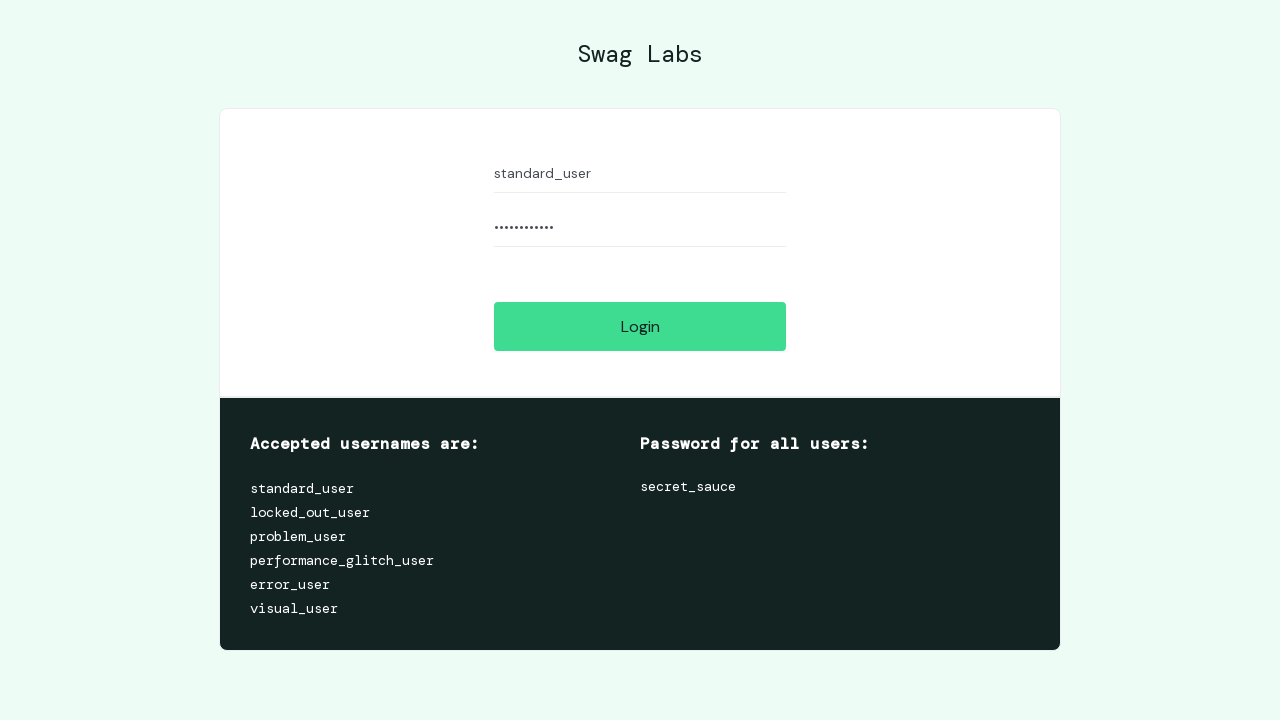

Clicked login button at (640, 326) on .btn_action
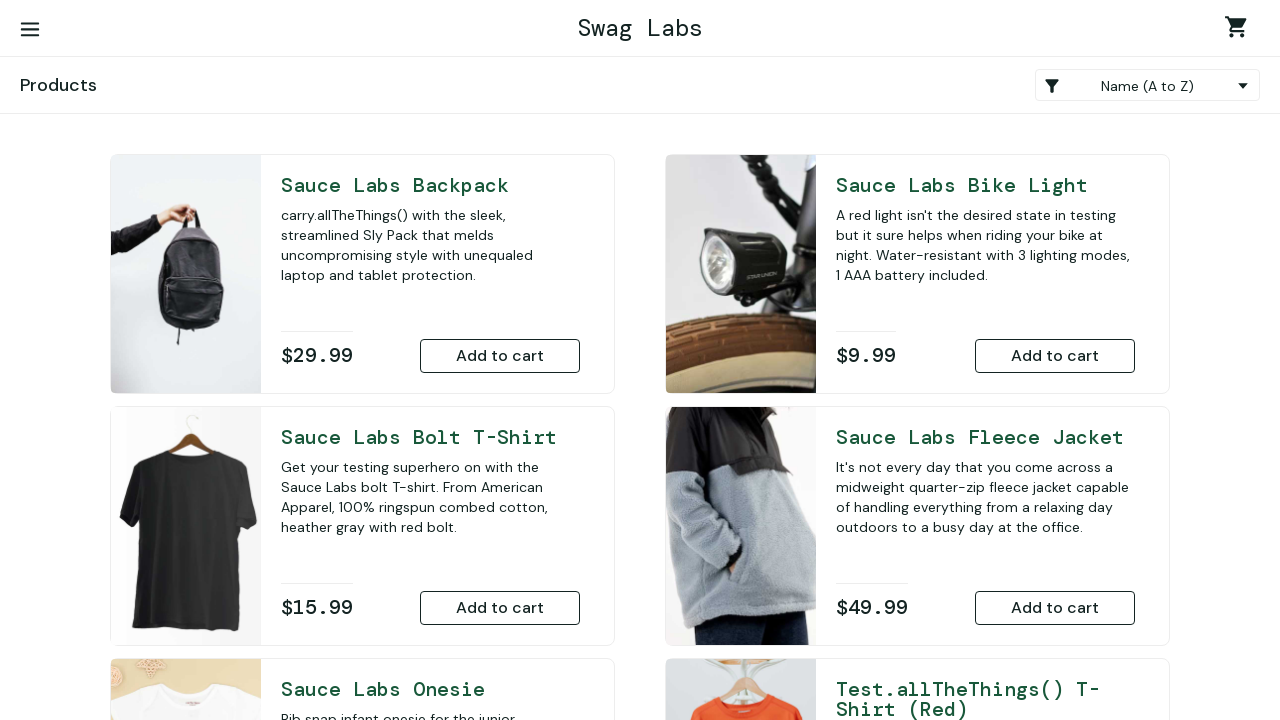

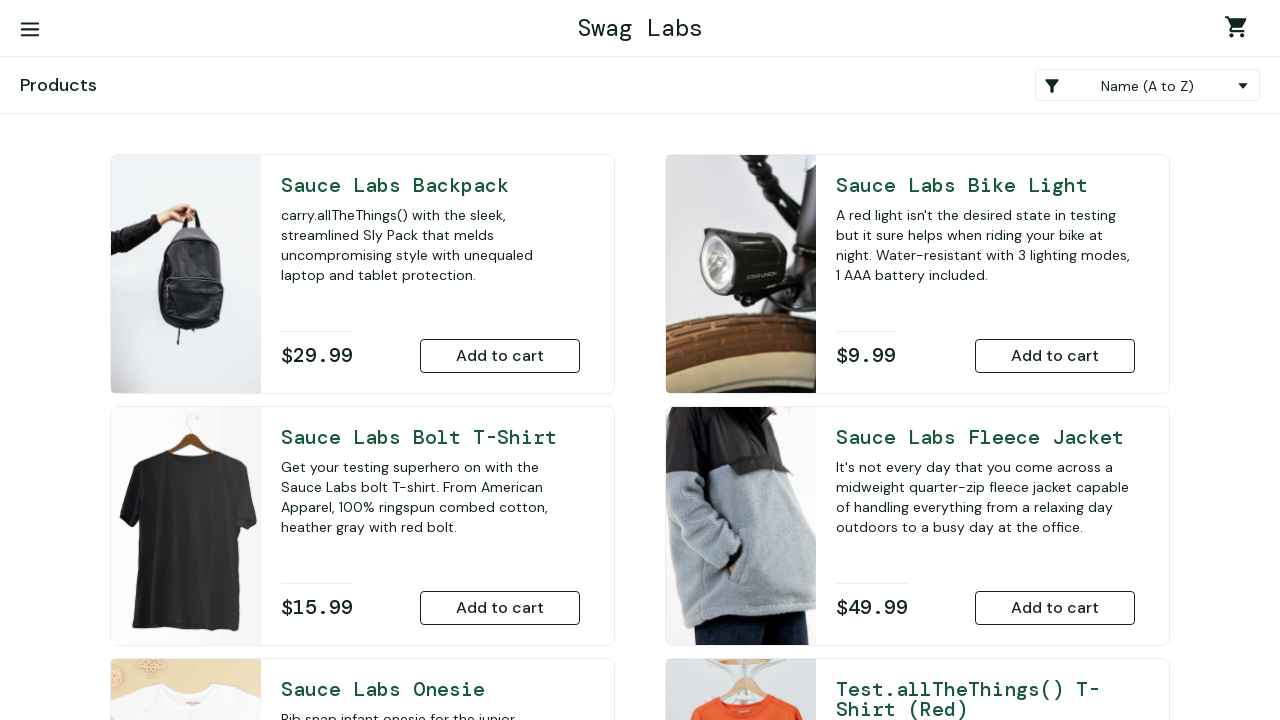